Tests dropdown selection functionality by reading two numbers from the page, calculating their sum, selecting that value from a dropdown menu, and submitting the form.

Starting URL: http://suninjuly.github.io/selects1.html

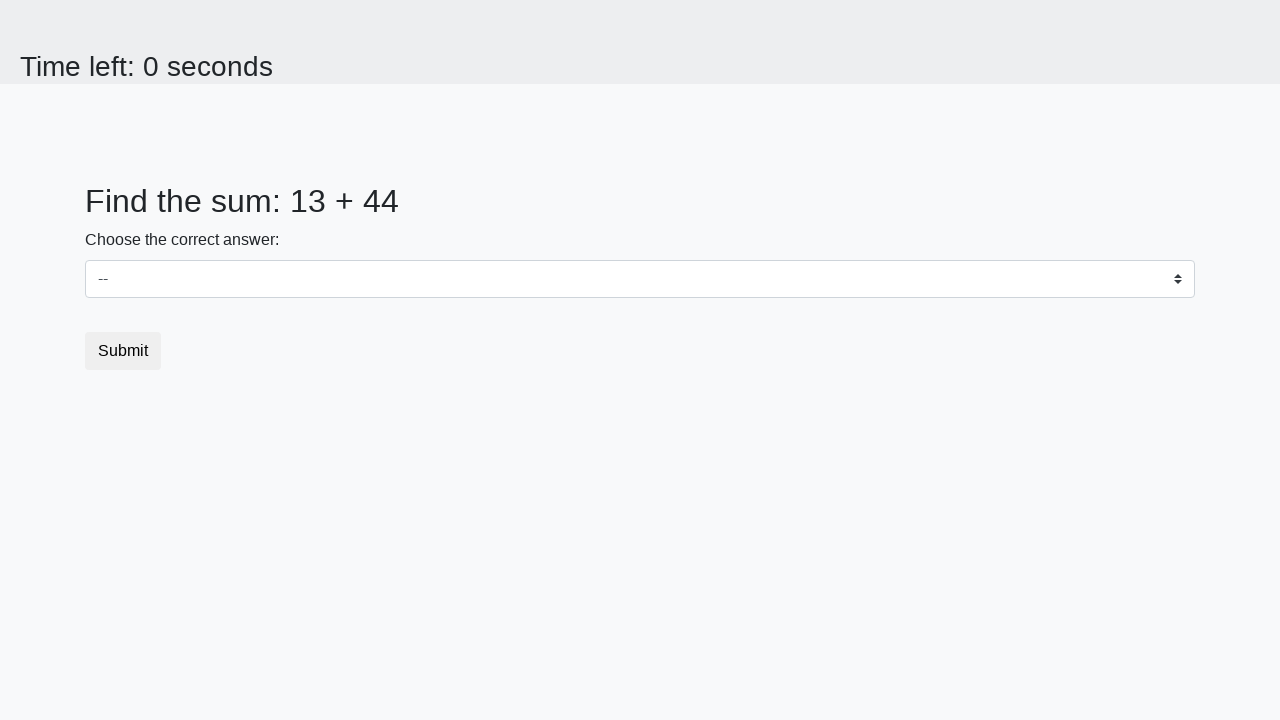

Navigated to dropdown selection test page
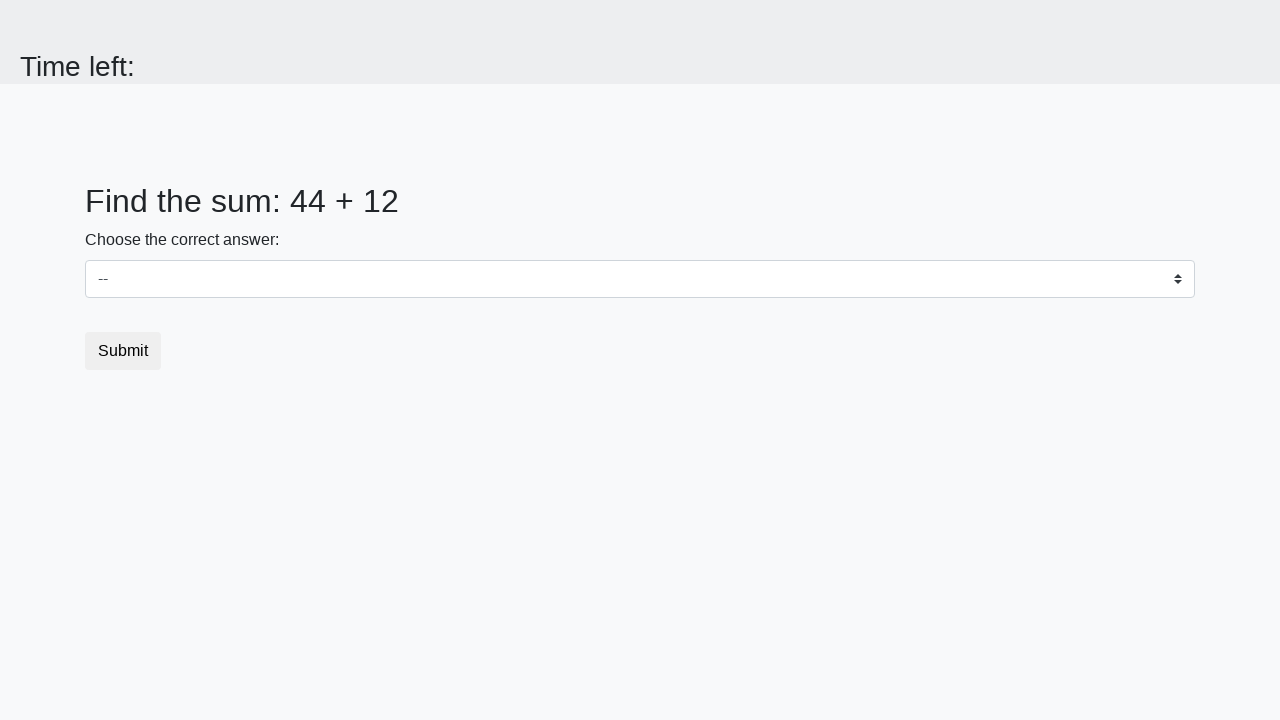

Read first number from page
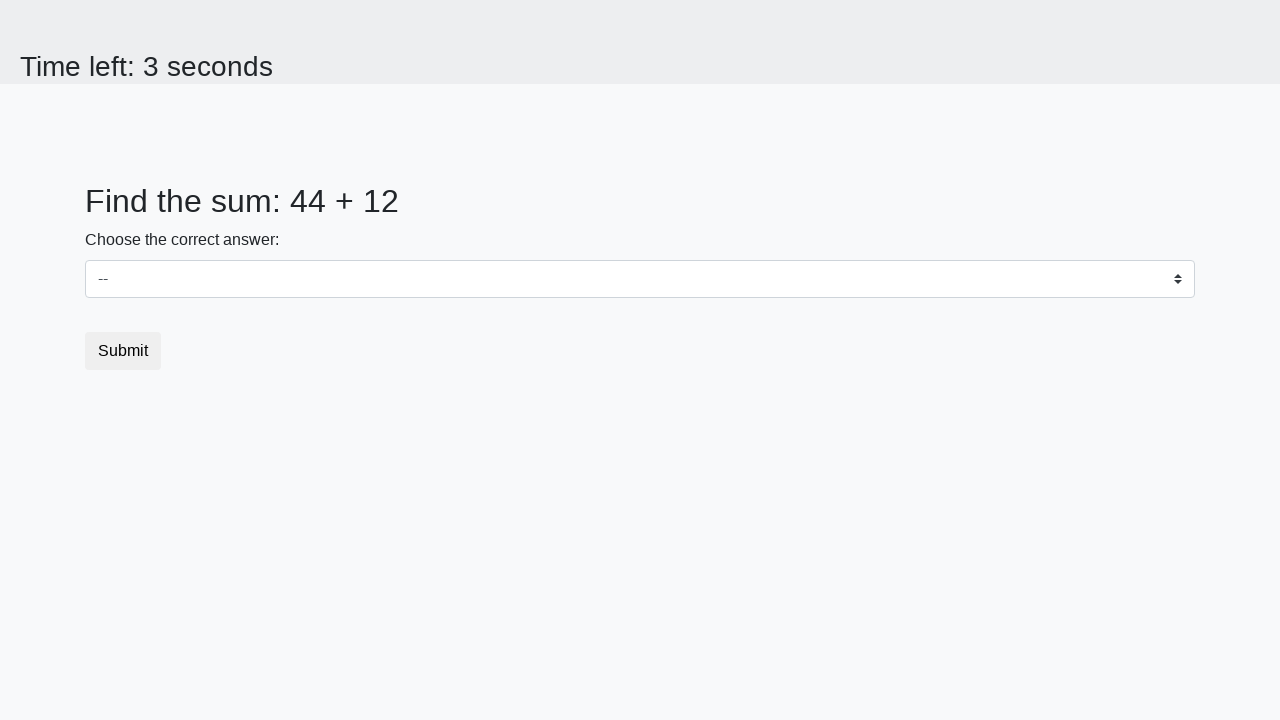

Read second number from page
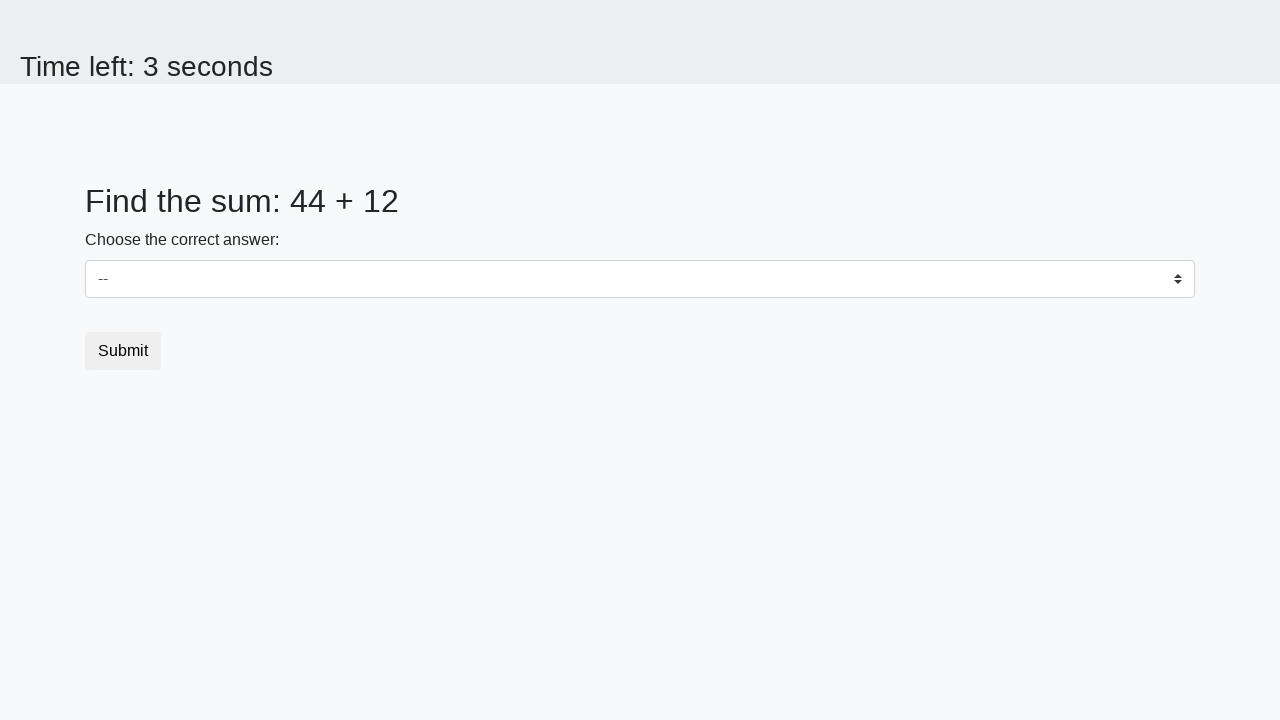

Calculated sum: 44 + 12 = 56
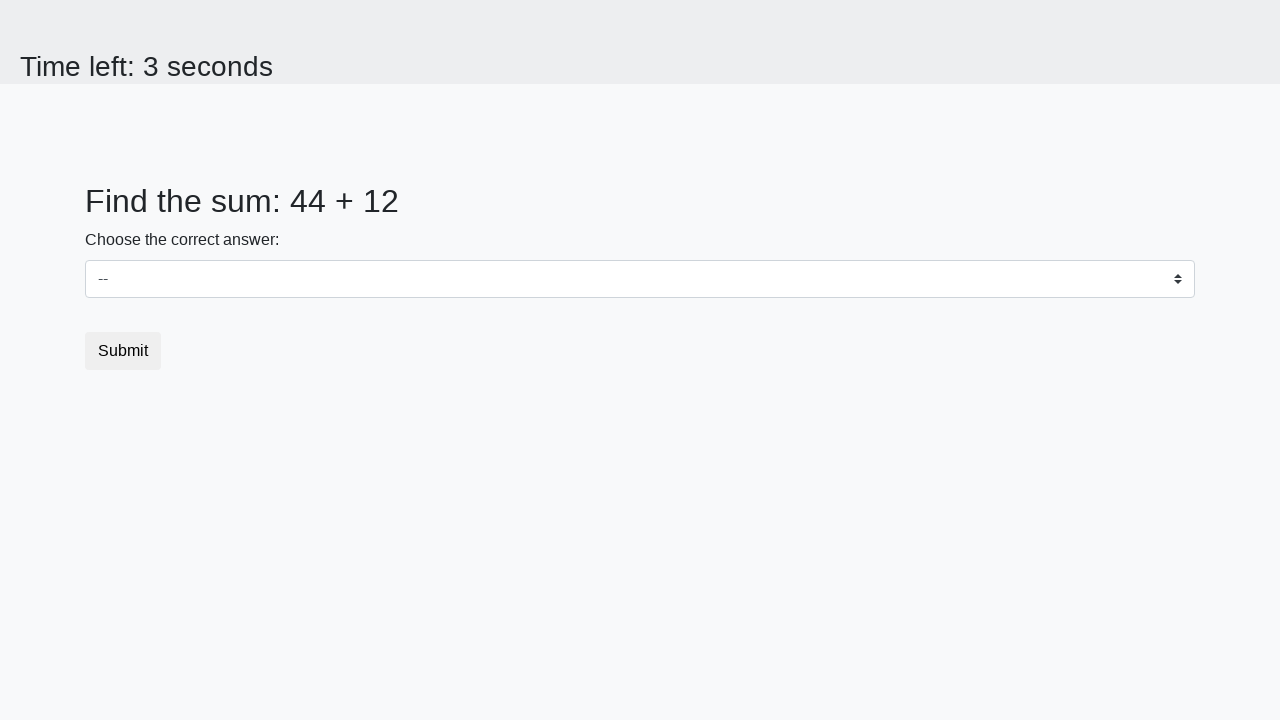

Selected value '56' from dropdown menu on #dropdown
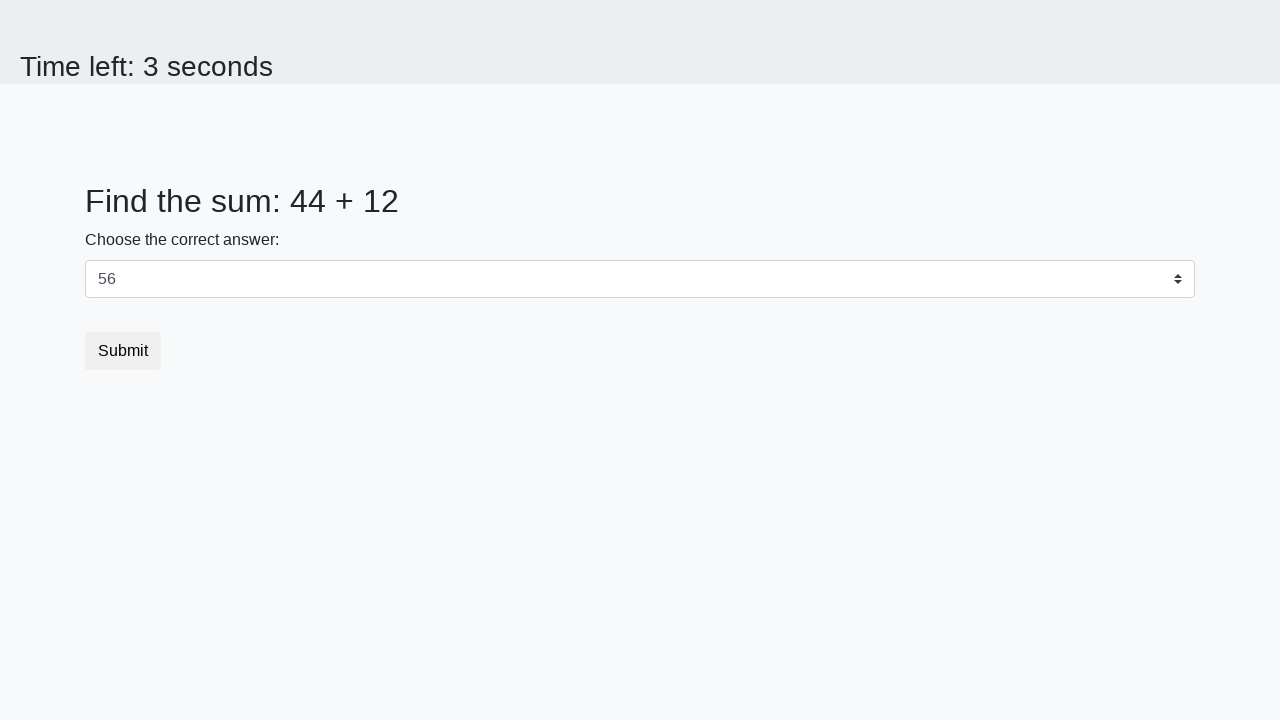

Clicked submit button to complete form at (123, 351) on .btn.btn-default
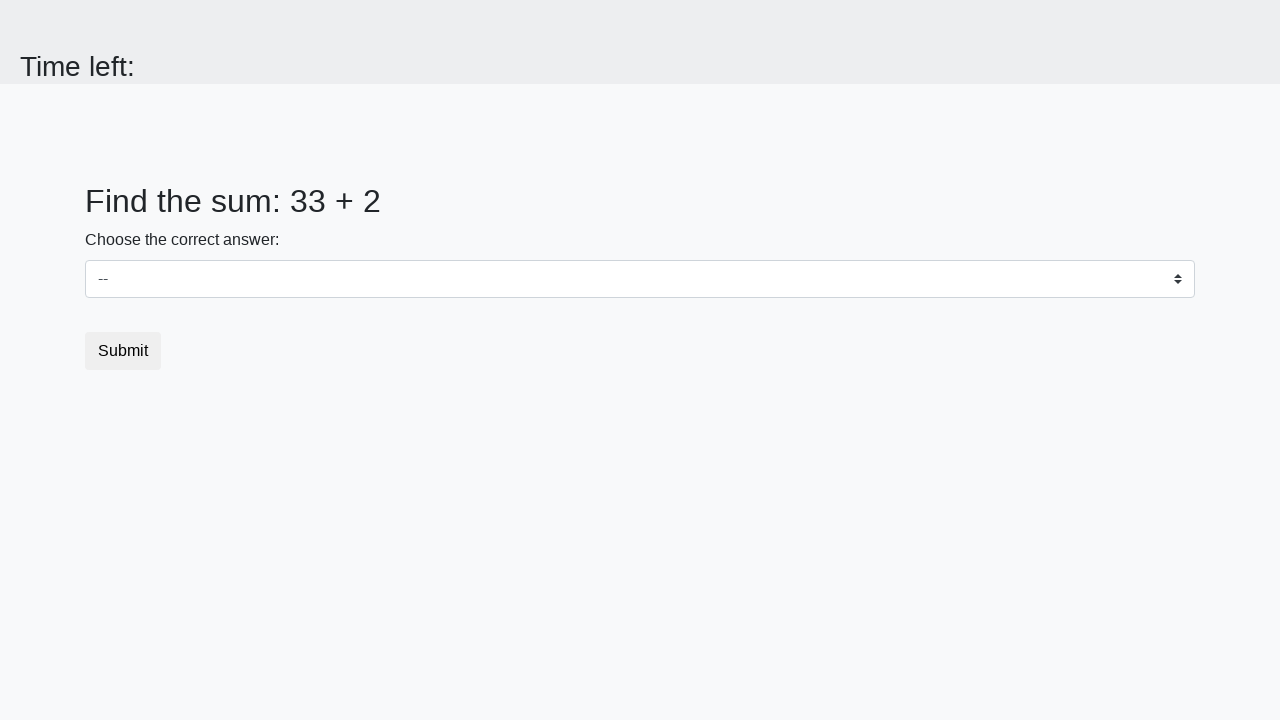

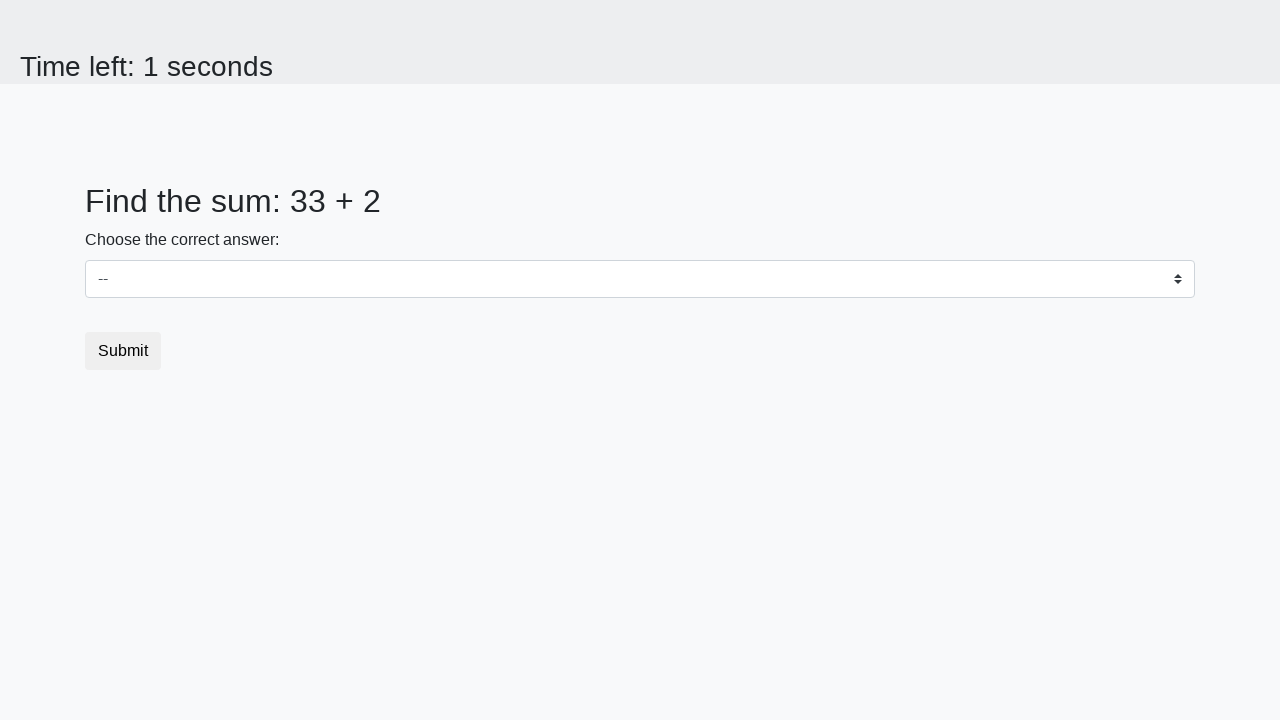